Tests multi-select functionality using Ctrl/Cmd key to select multiple non-contiguous items

Starting URL: https://automationfc.github.io/jquery-selectable/

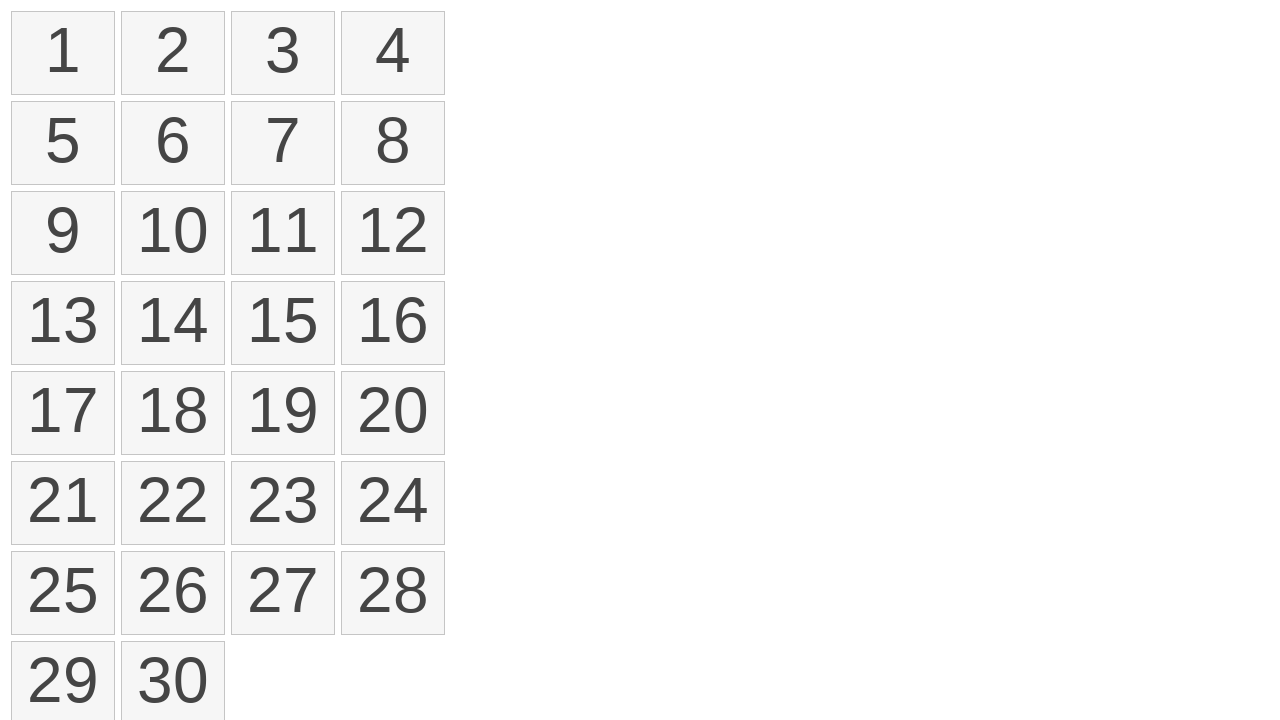

Located all selectable list items
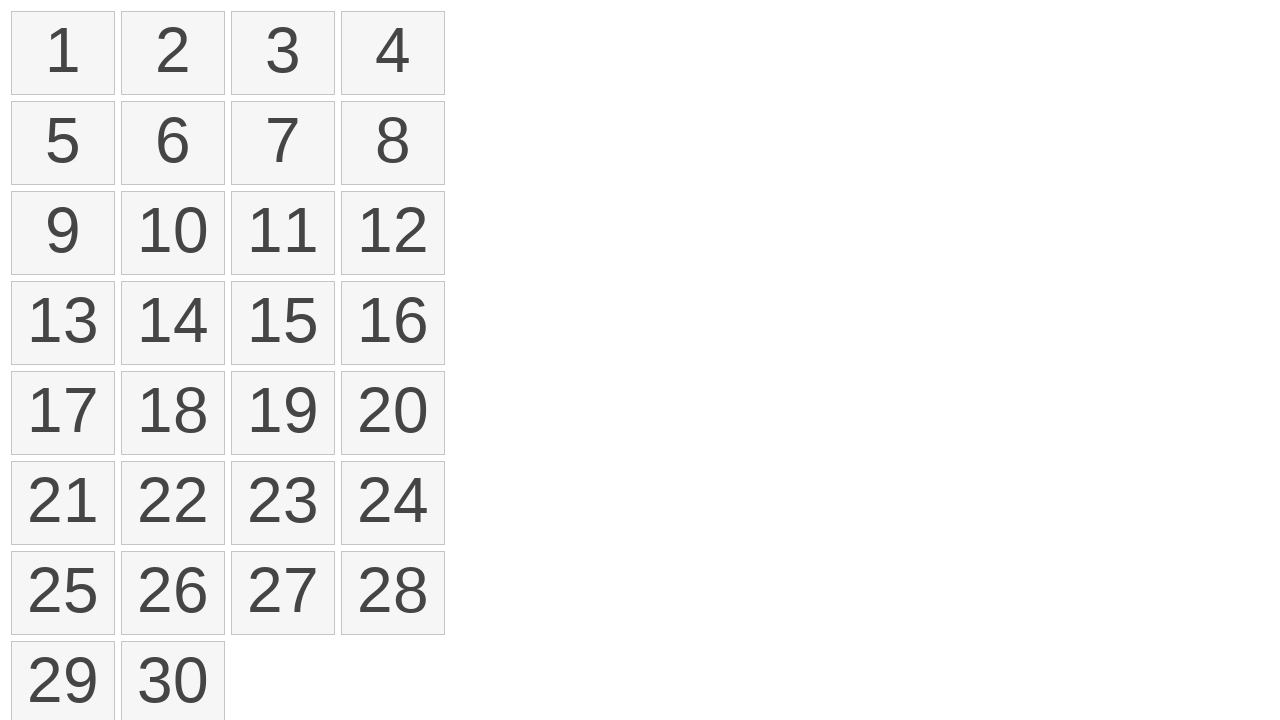

Determined modifier key: Meta
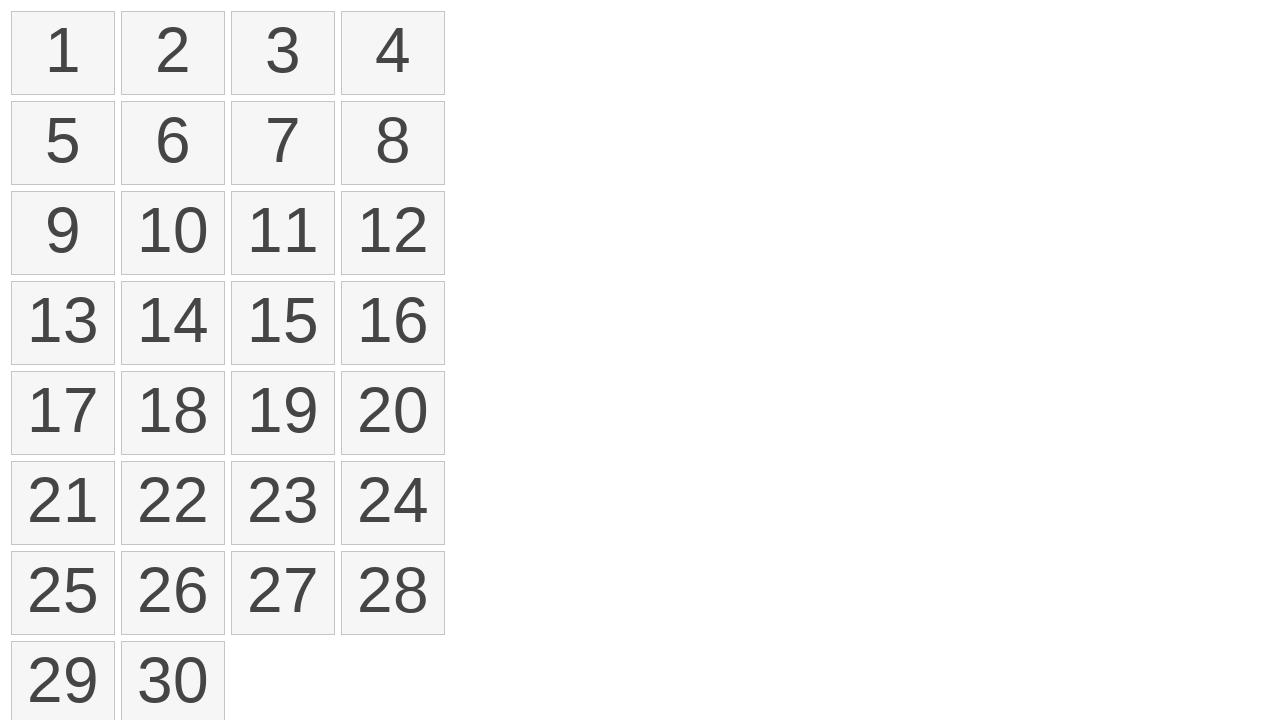

Pressed down Meta key
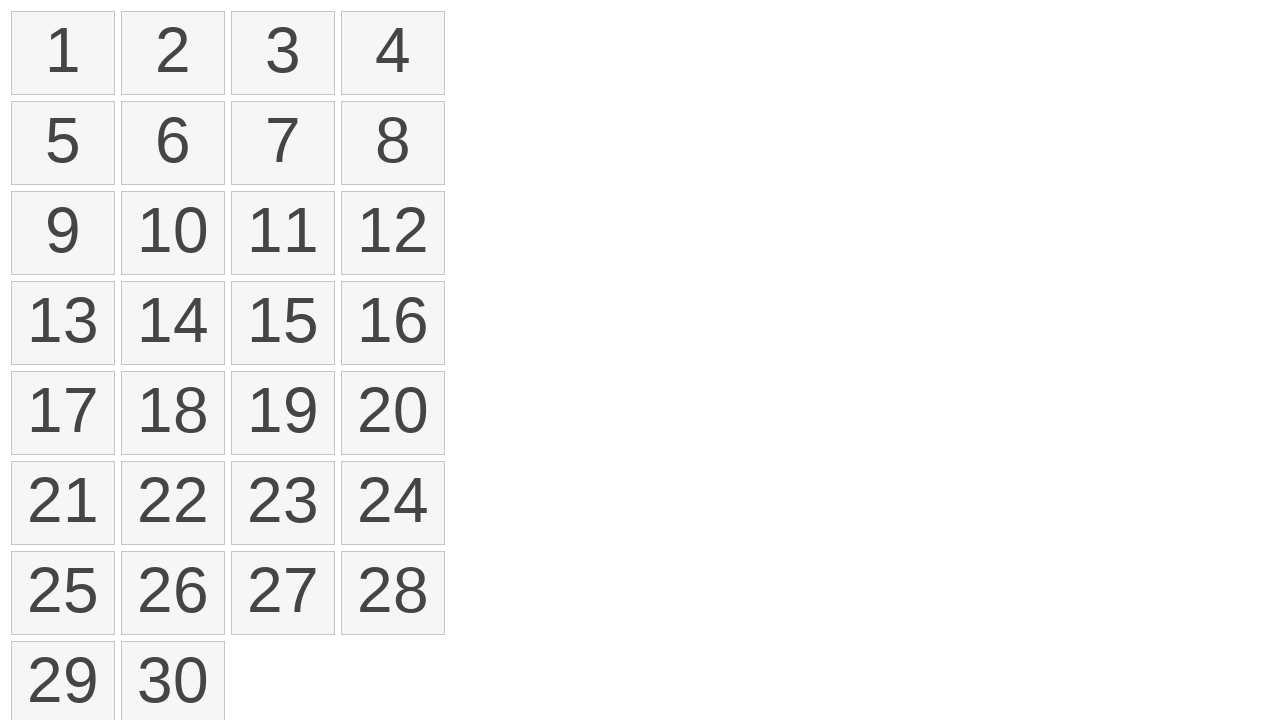

Clicked item 1 while holding Meta key at (63, 53) on xpath=//li[@class='ui-state-default ui-selectee'] >> nth=0
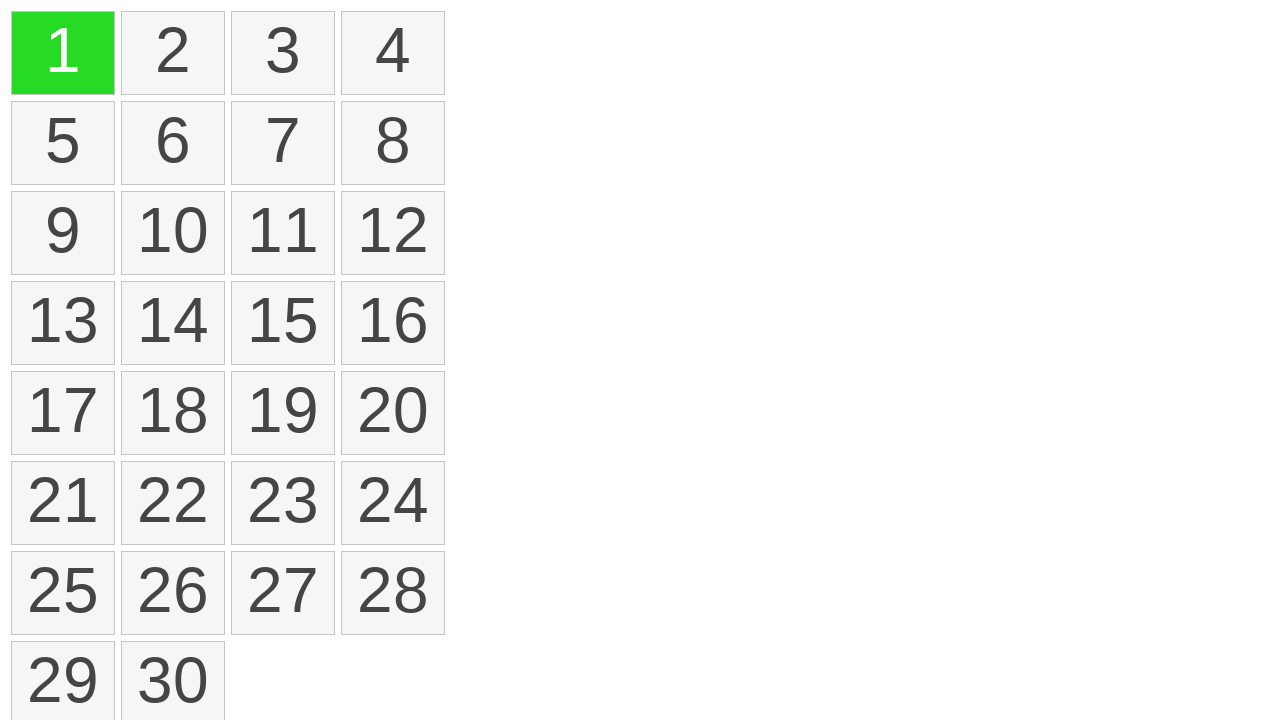

Clicked item 2 while holding Meta key at (283, 53) on xpath=//li[@class='ui-state-default ui-selectee'] >> nth=1
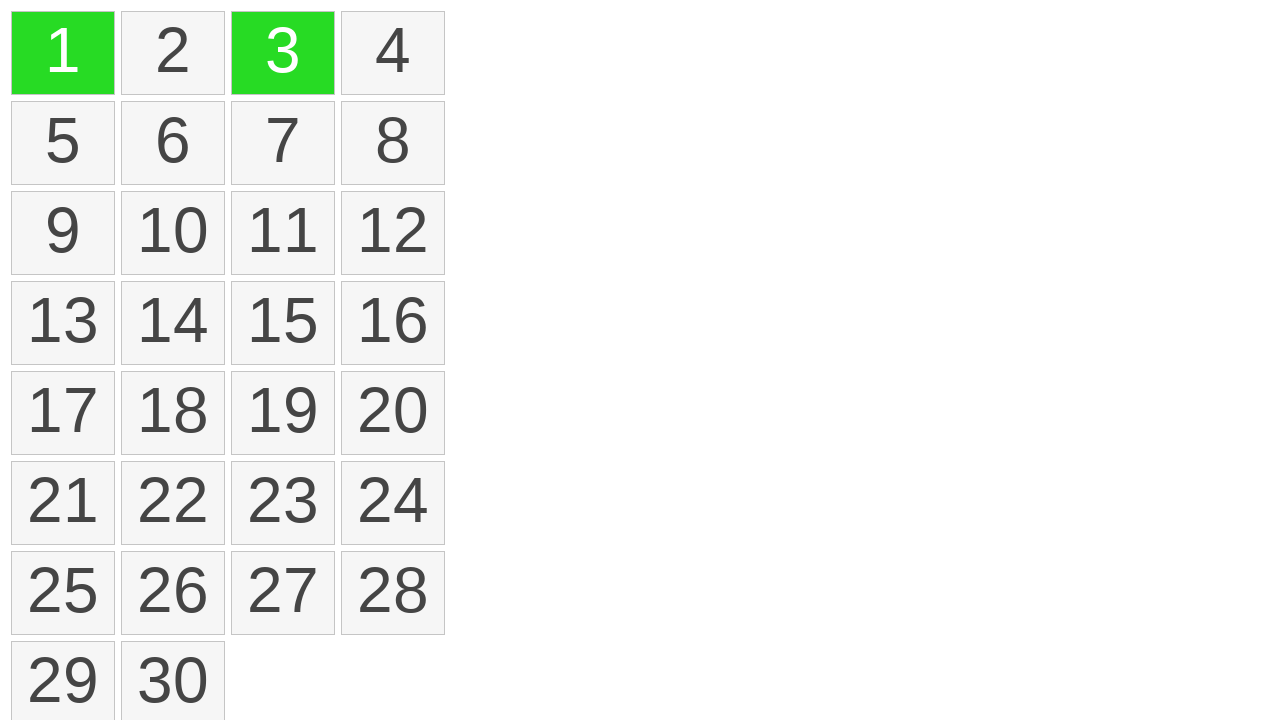

Clicked item 3 while holding Meta key at (63, 143) on xpath=//li[@class='ui-state-default ui-selectee'] >> nth=2
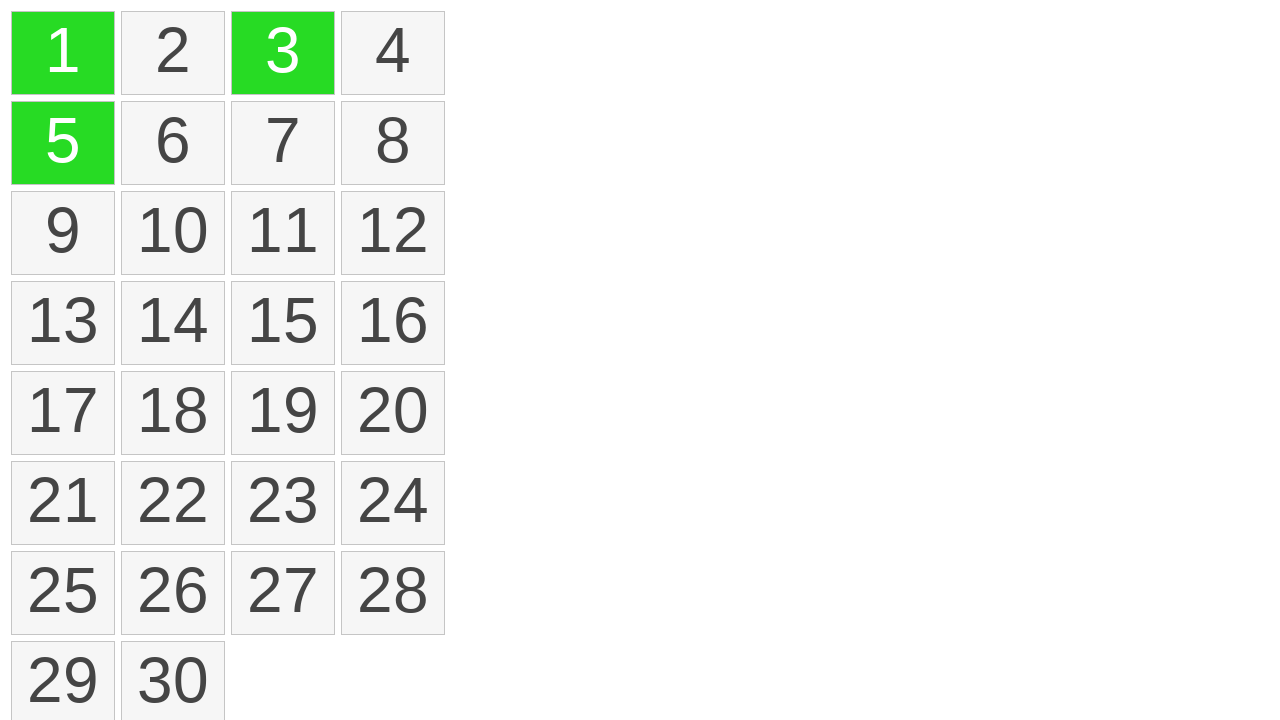

Clicked item 4 while holding Meta key at (283, 143) on xpath=//li[@class='ui-state-default ui-selectee'] >> nth=3
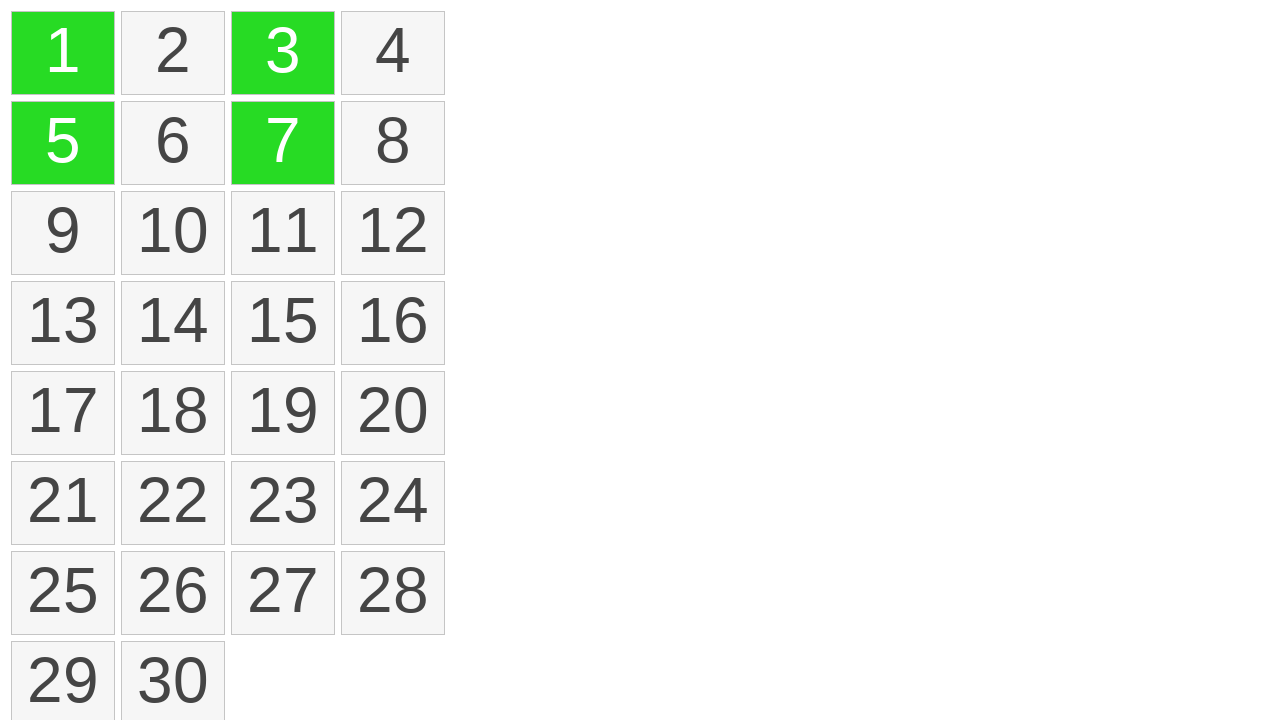

Clicked item 5 while holding Meta key at (63, 233) on xpath=//li[@class='ui-state-default ui-selectee'] >> nth=4
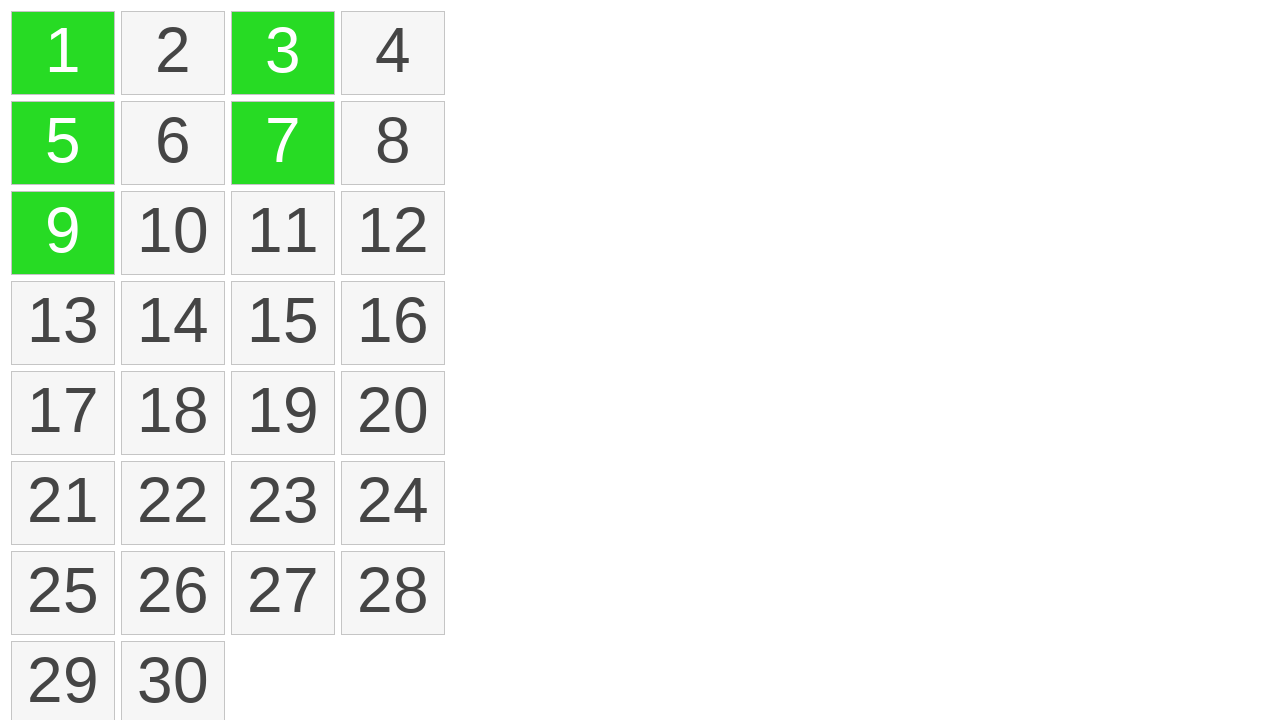

Clicked item 6 while holding Meta key at (283, 233) on xpath=//li[@class='ui-state-default ui-selectee'] >> nth=5
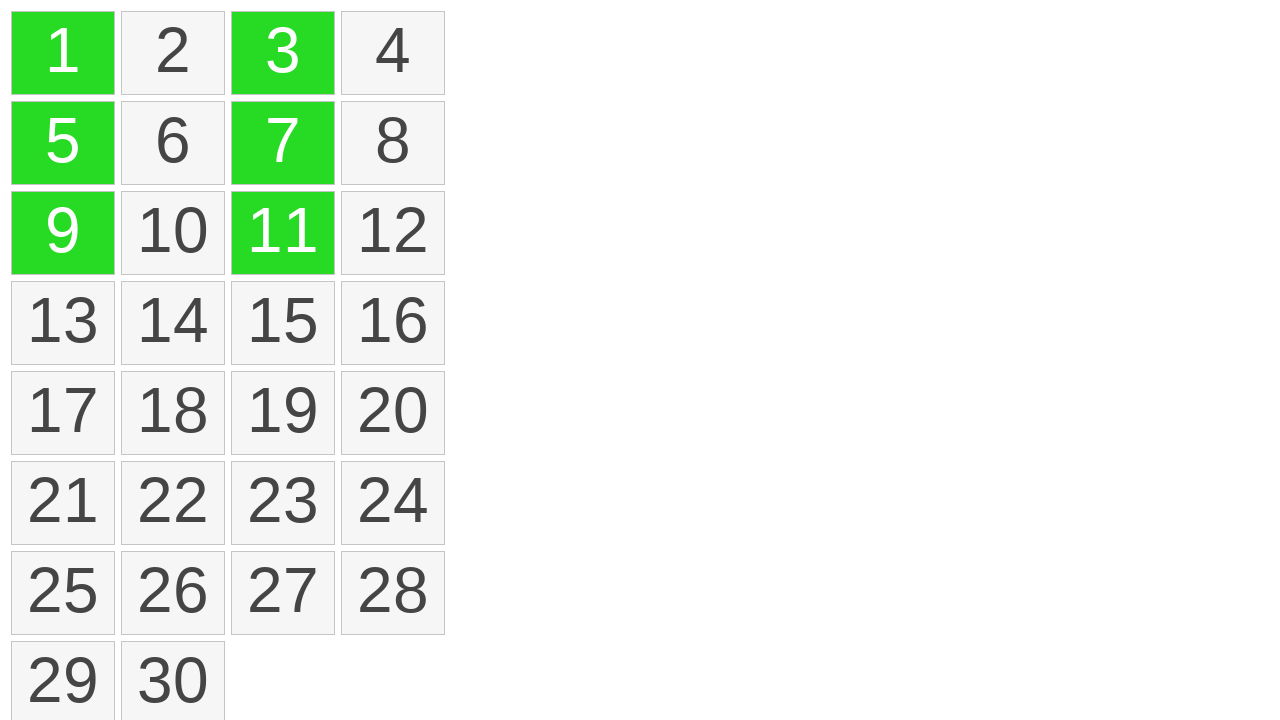

Clicked item 7 while holding Meta key at (63, 323) on xpath=//li[@class='ui-state-default ui-selectee'] >> nth=6
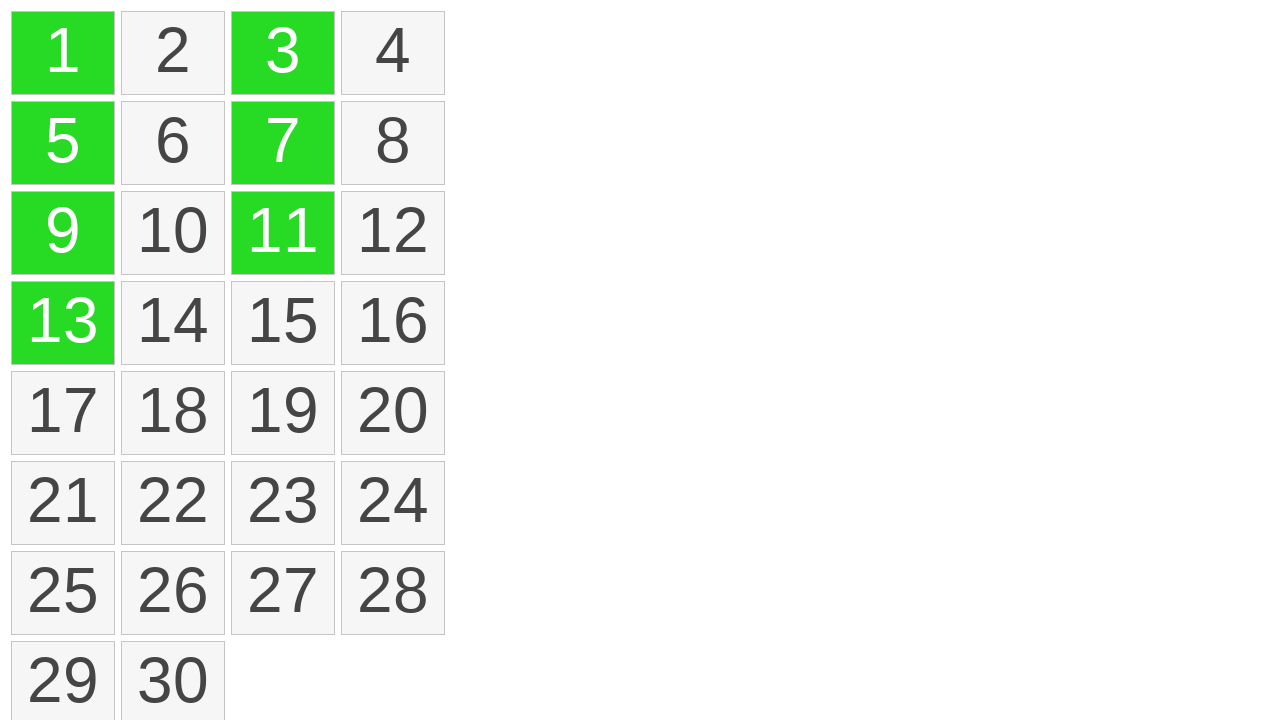

Clicked item 8 while holding Meta key at (283, 323) on xpath=//li[@class='ui-state-default ui-selectee'] >> nth=7
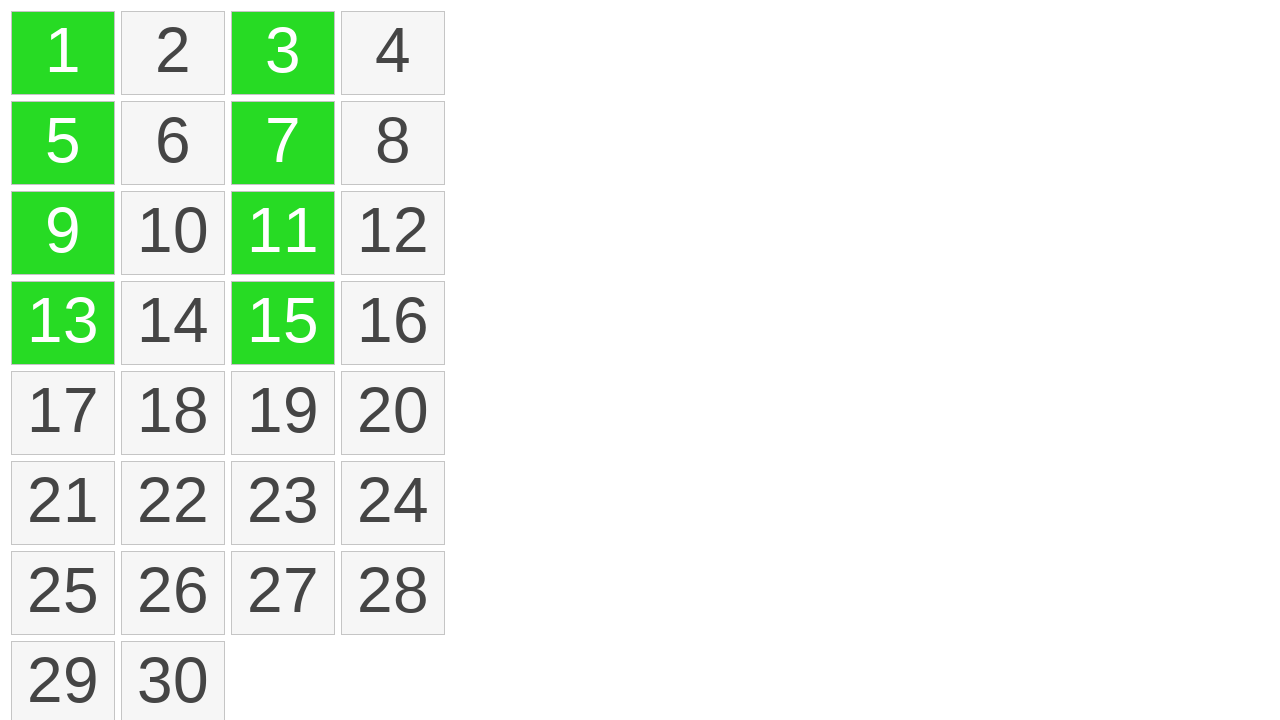

Clicked item 9 while holding Meta key at (63, 413) on xpath=//li[@class='ui-state-default ui-selectee'] >> nth=8
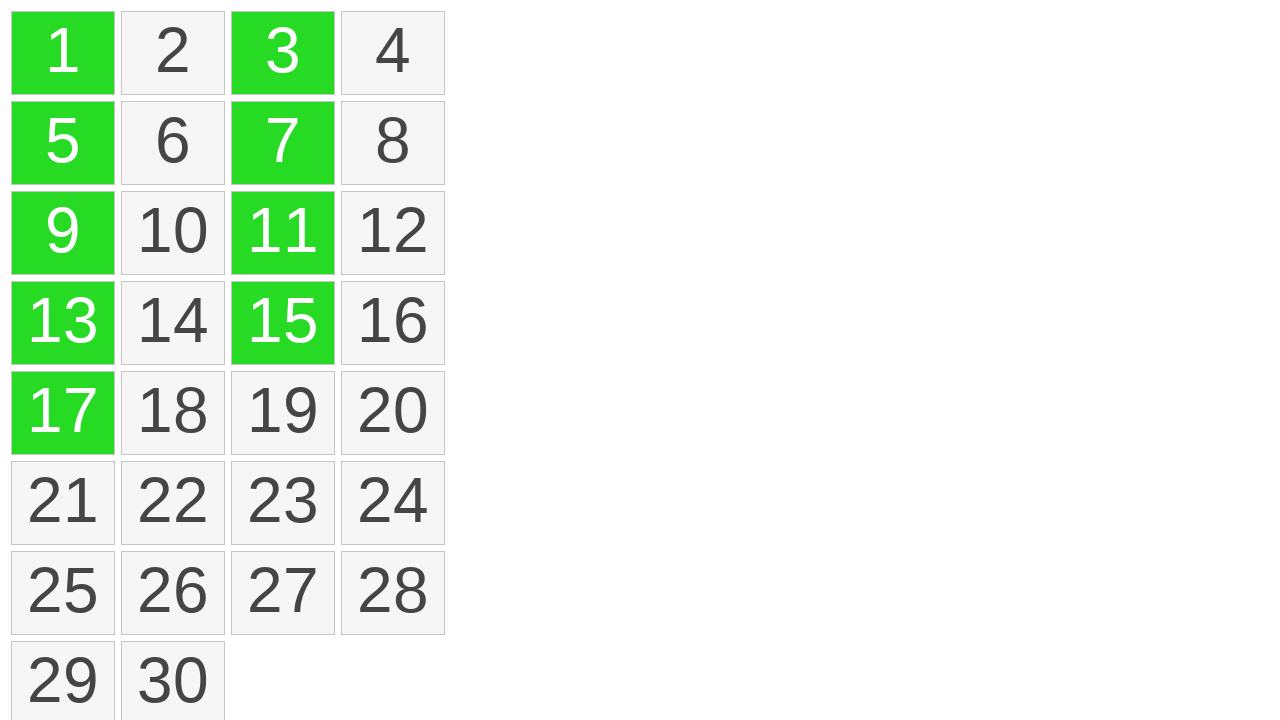

Clicked item 10 while holding Meta key at (283, 413) on xpath=//li[@class='ui-state-default ui-selectee'] >> nth=9
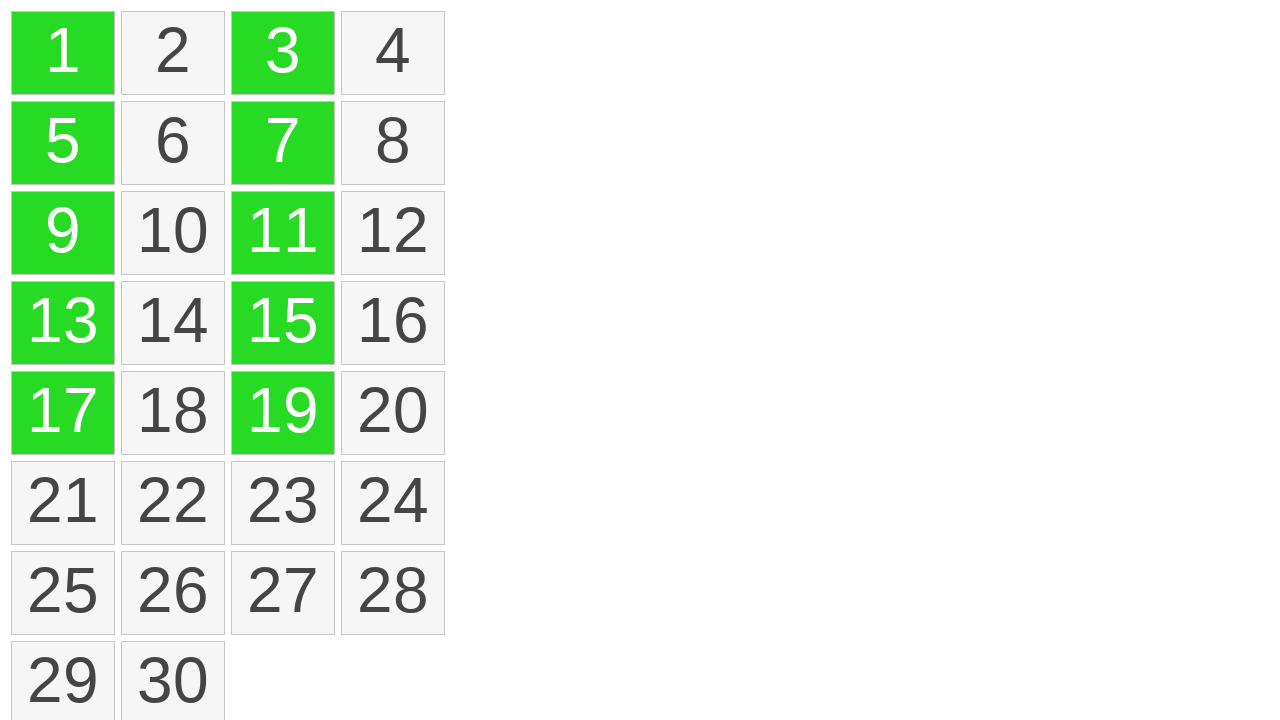

Clicked item 11 while holding Meta key at (63, 503) on xpath=//li[@class='ui-state-default ui-selectee'] >> nth=10
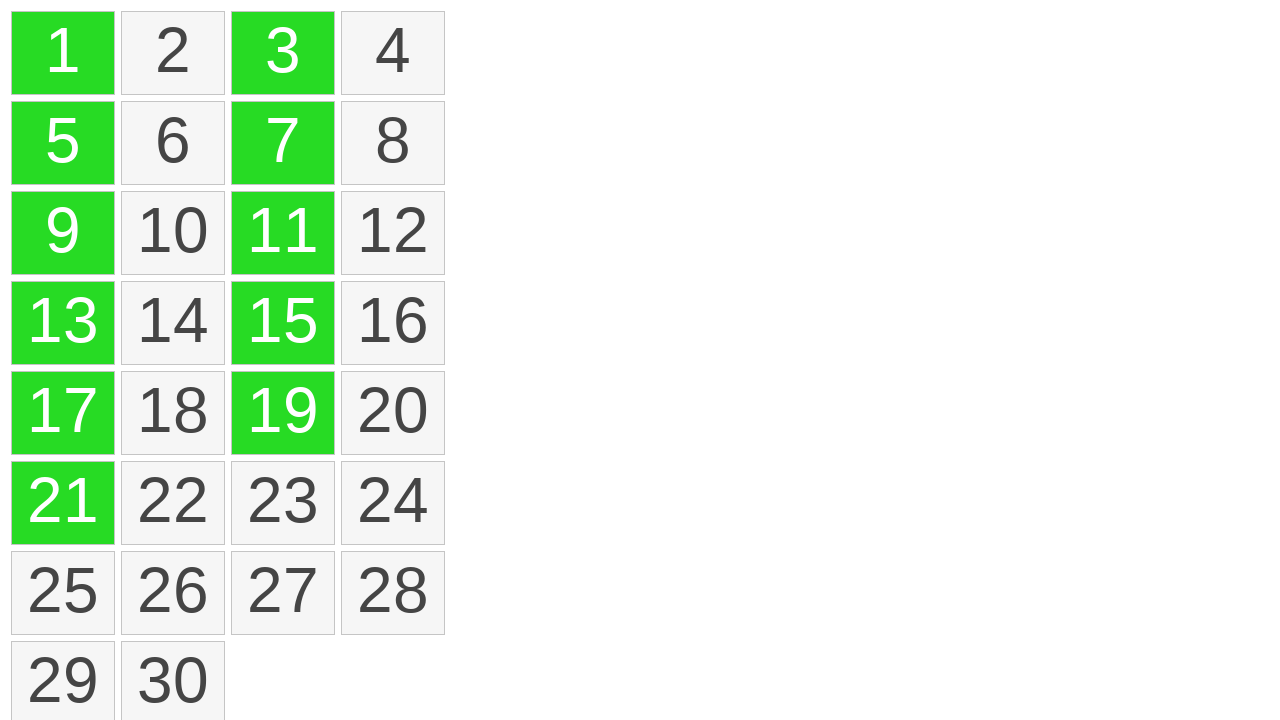

Clicked item 12 while holding Meta key at (283, 503) on xpath=//li[@class='ui-state-default ui-selectee'] >> nth=11
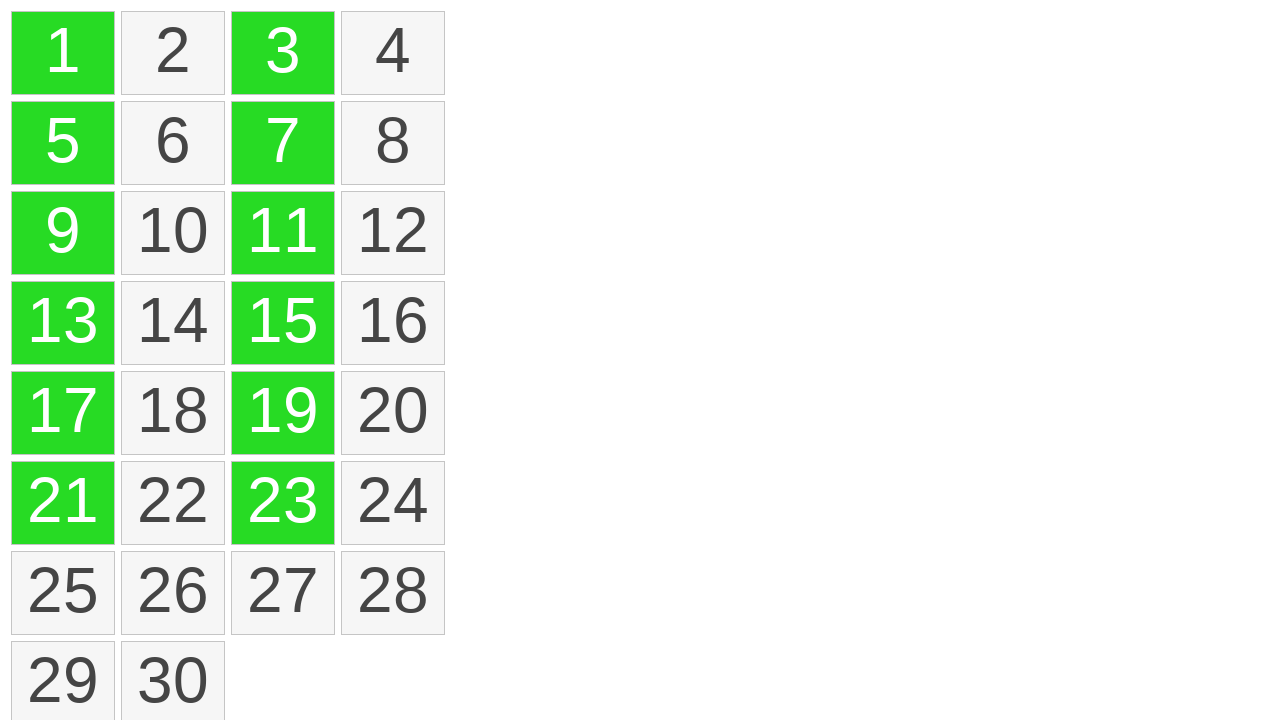

Clicked item 13 while holding Meta key at (63, 593) on xpath=//li[@class='ui-state-default ui-selectee'] >> nth=12
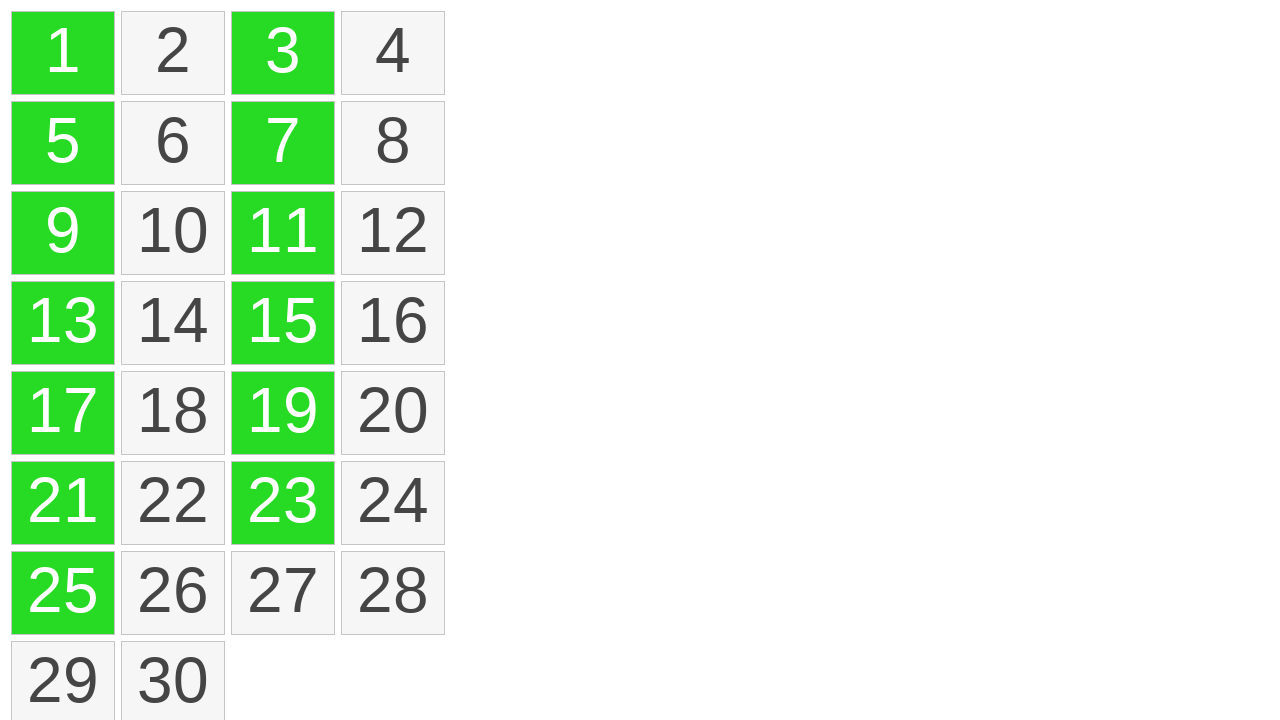

Clicked item 14 while holding Meta key at (283, 593) on xpath=//li[@class='ui-state-default ui-selectee'] >> nth=13
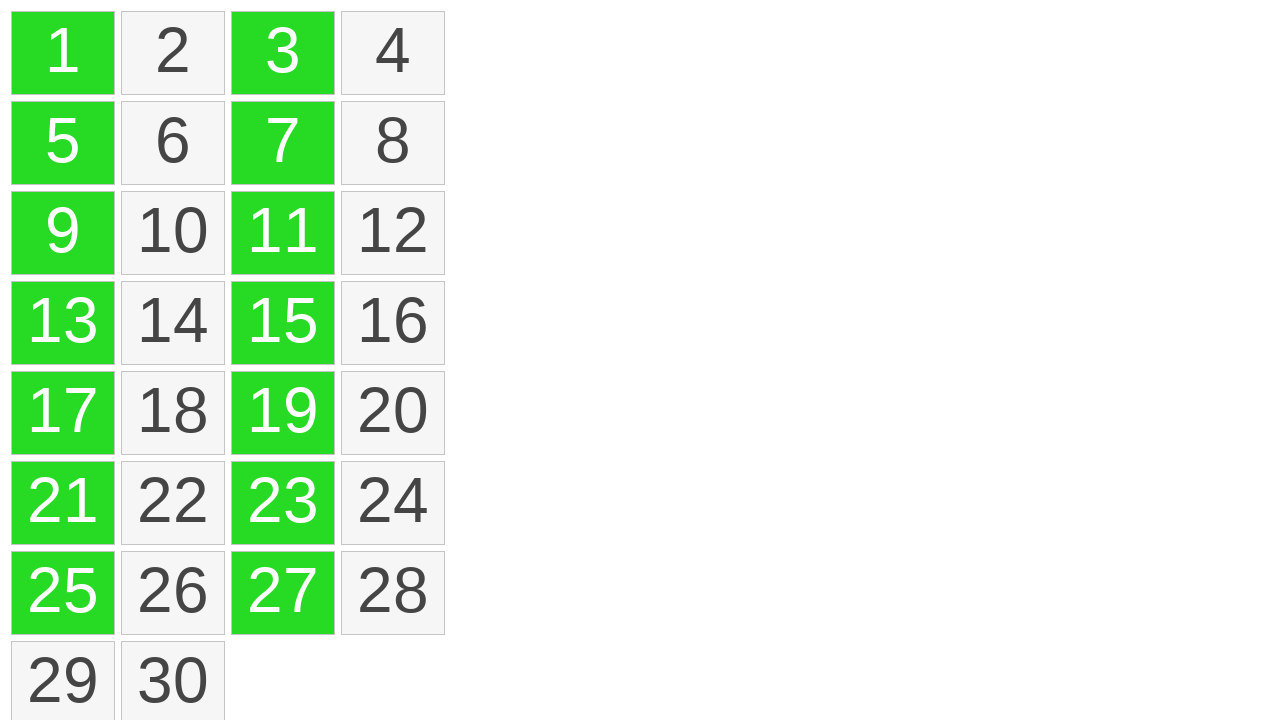

Clicked item 15 while holding Meta key at (63, 678) on xpath=//li[@class='ui-state-default ui-selectee'] >> nth=14
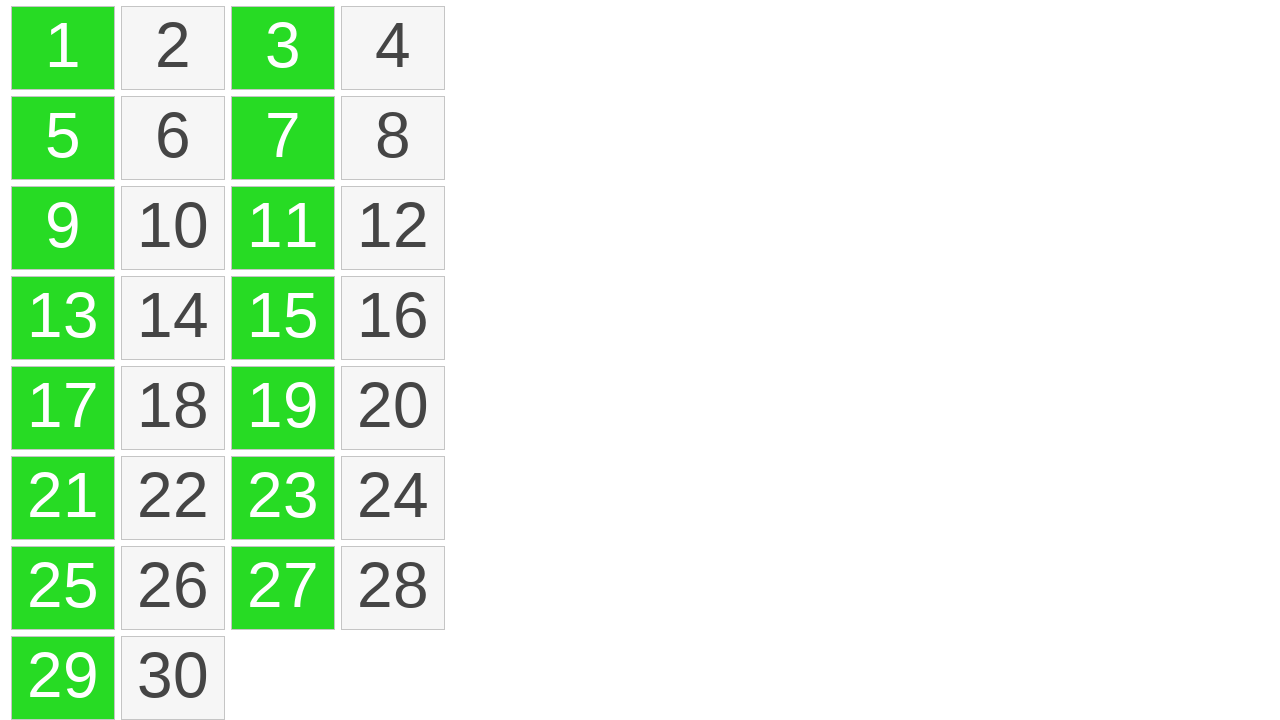

Released Meta key
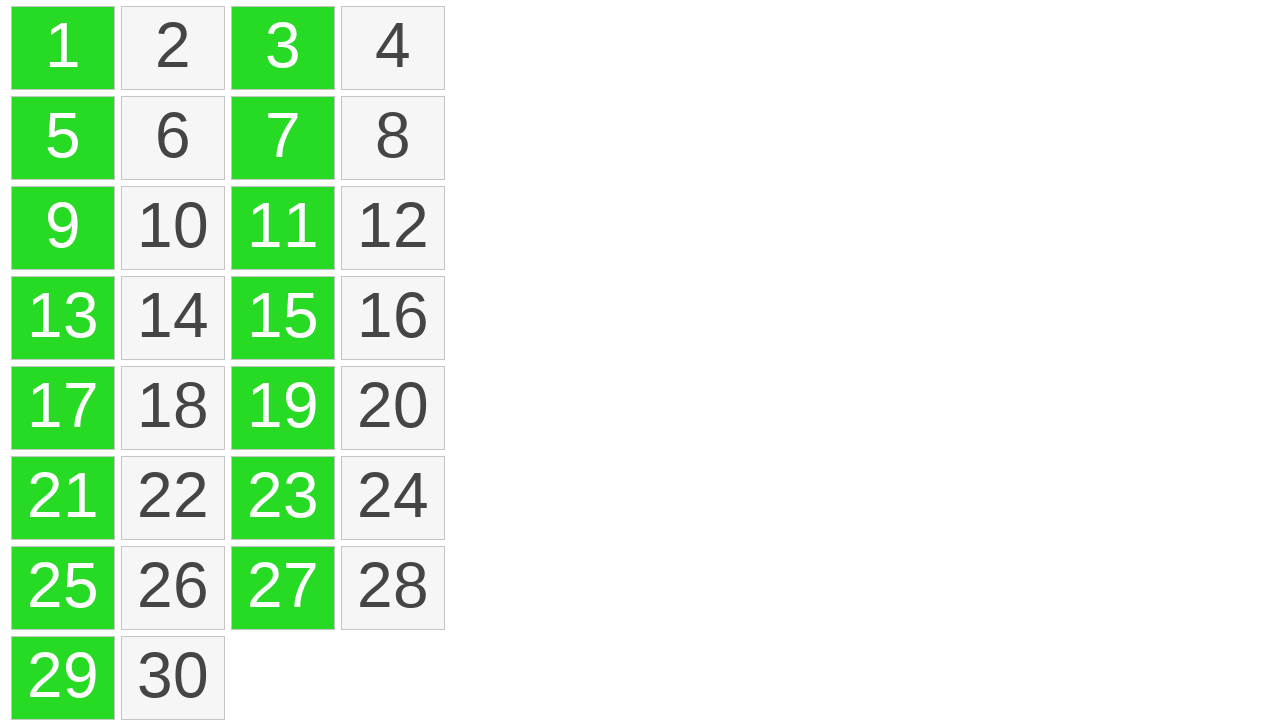

Located all selected items
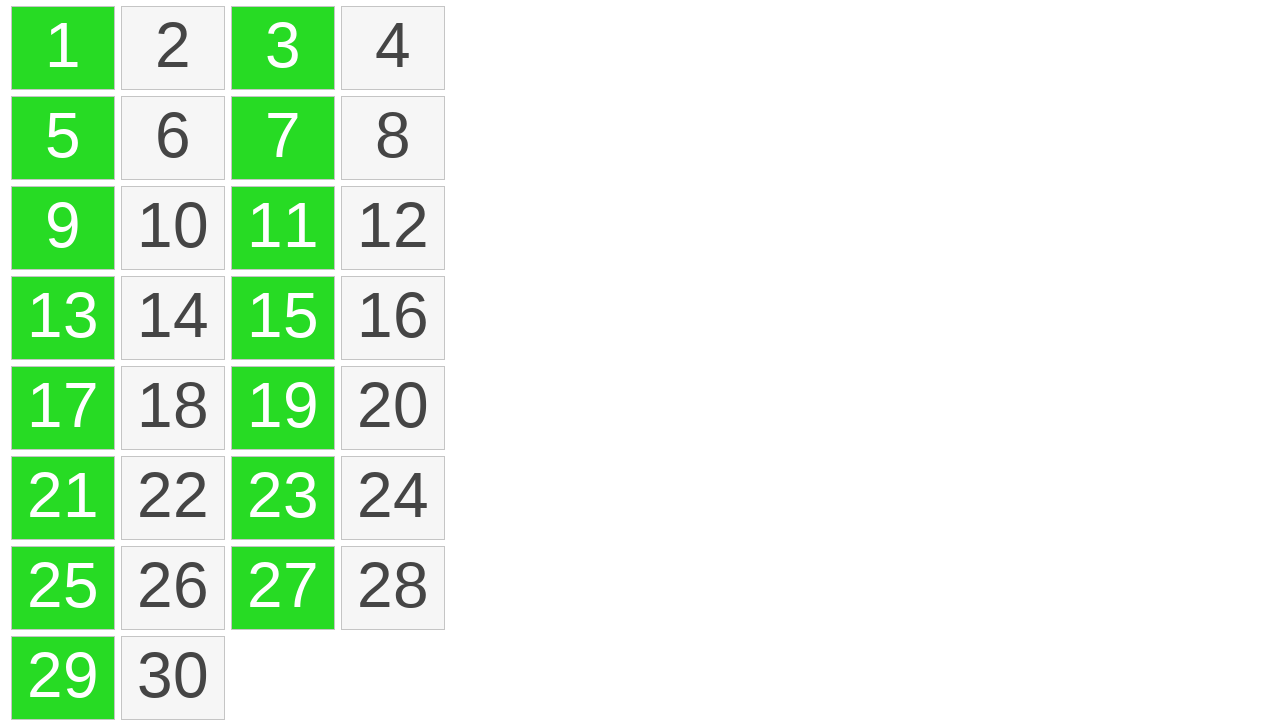

Verified that all 15 items are selected
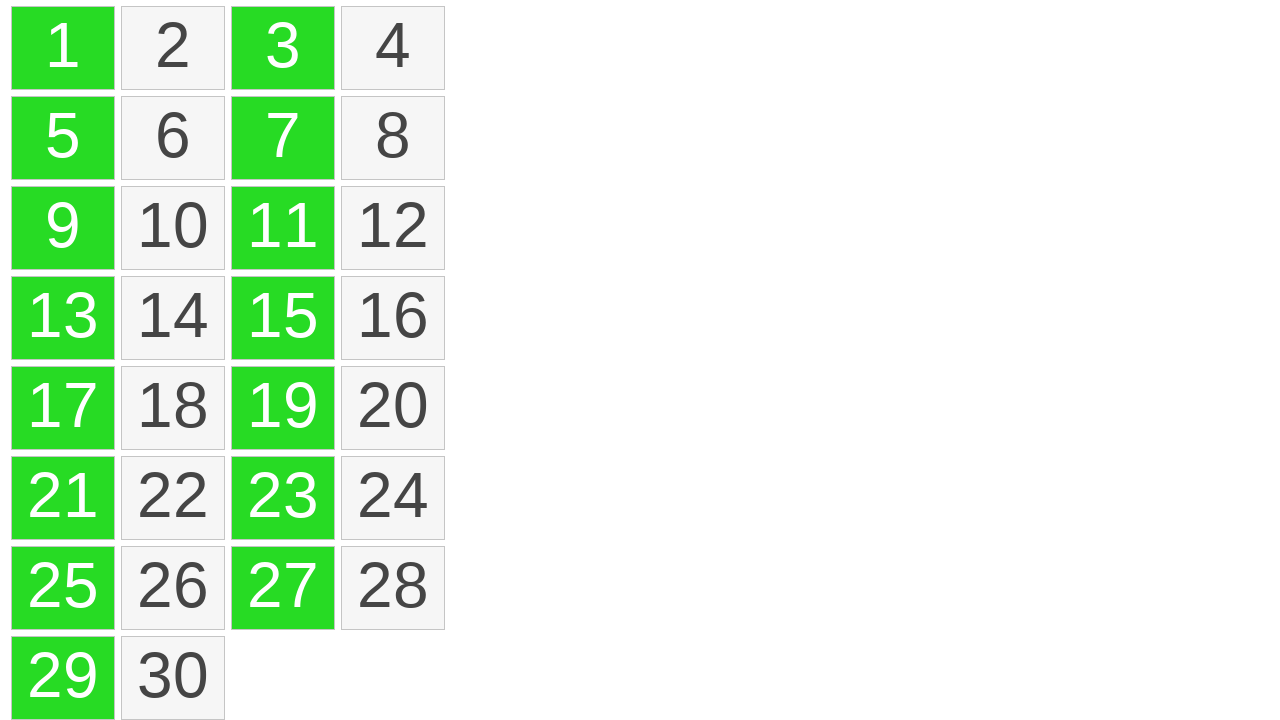

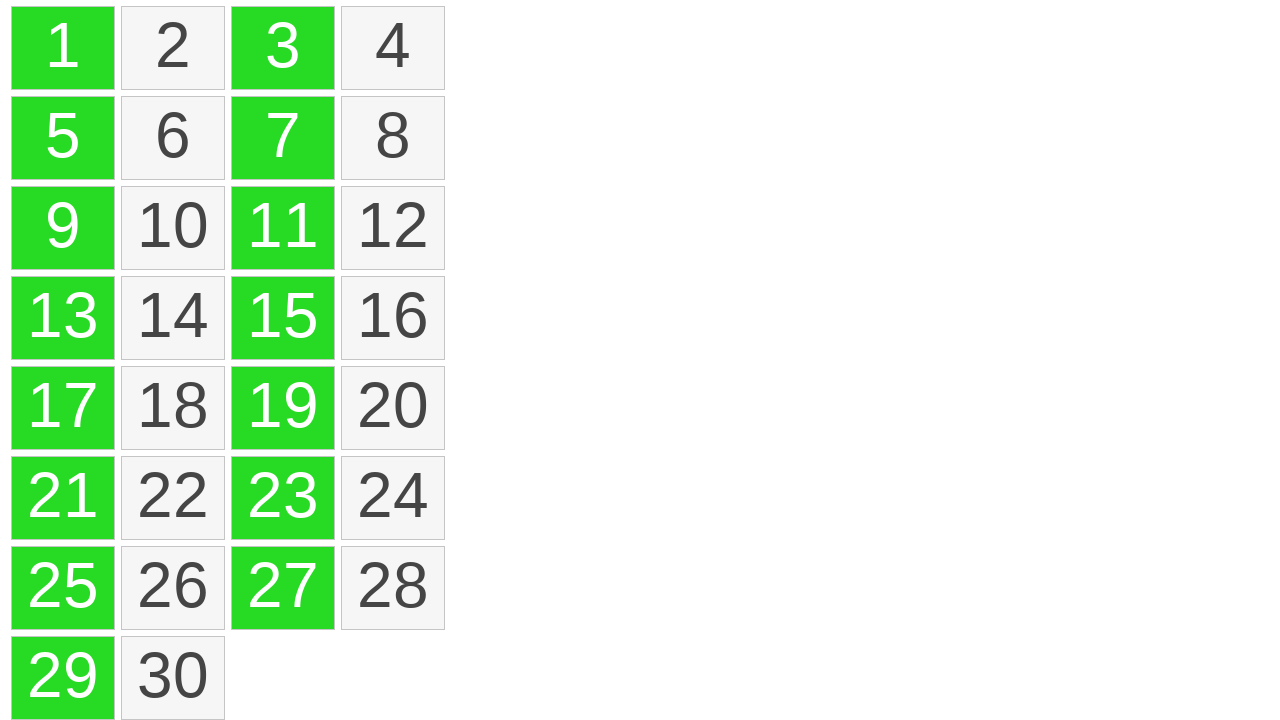